Tests JavaScript prompt alert functionality by clicking a button to trigger a prompt, entering text, accepting it, and verifying the result message displays the entered text

Starting URL: https://the-internet.herokuapp.com/javascript_alerts

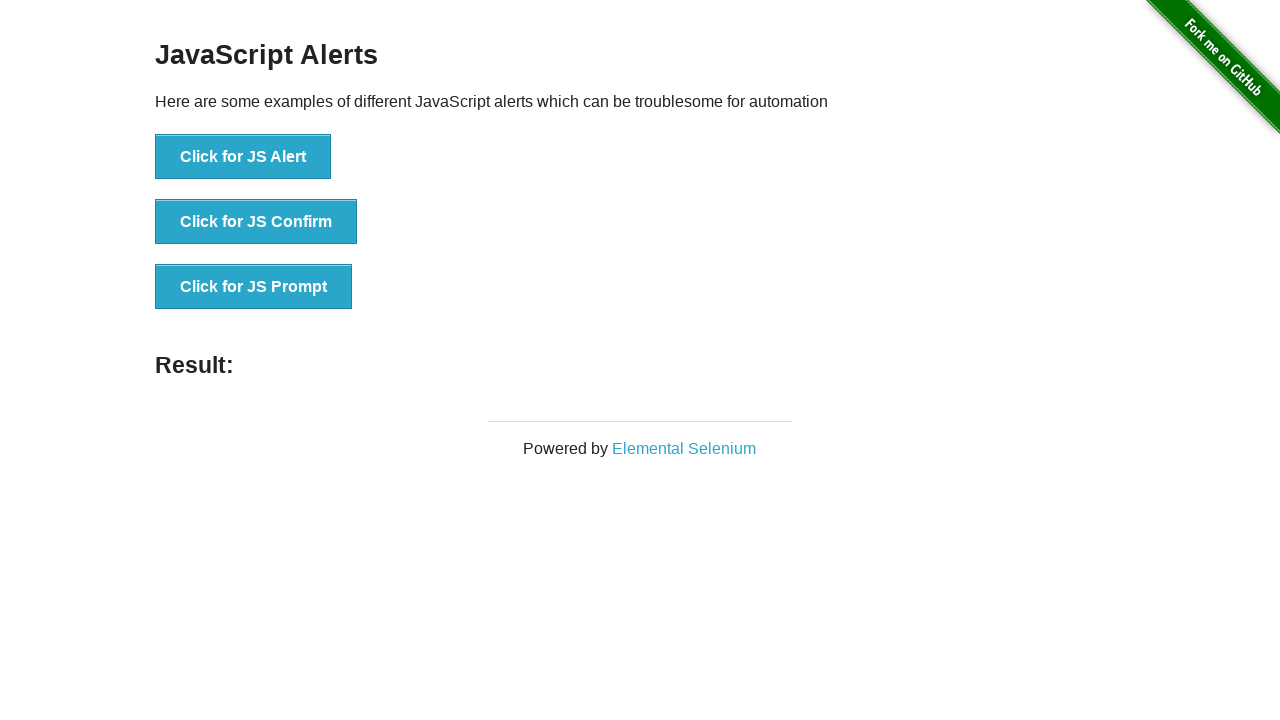

Clicked button to trigger JavaScript prompt dialog at (254, 287) on [onclick='jsPrompt()']
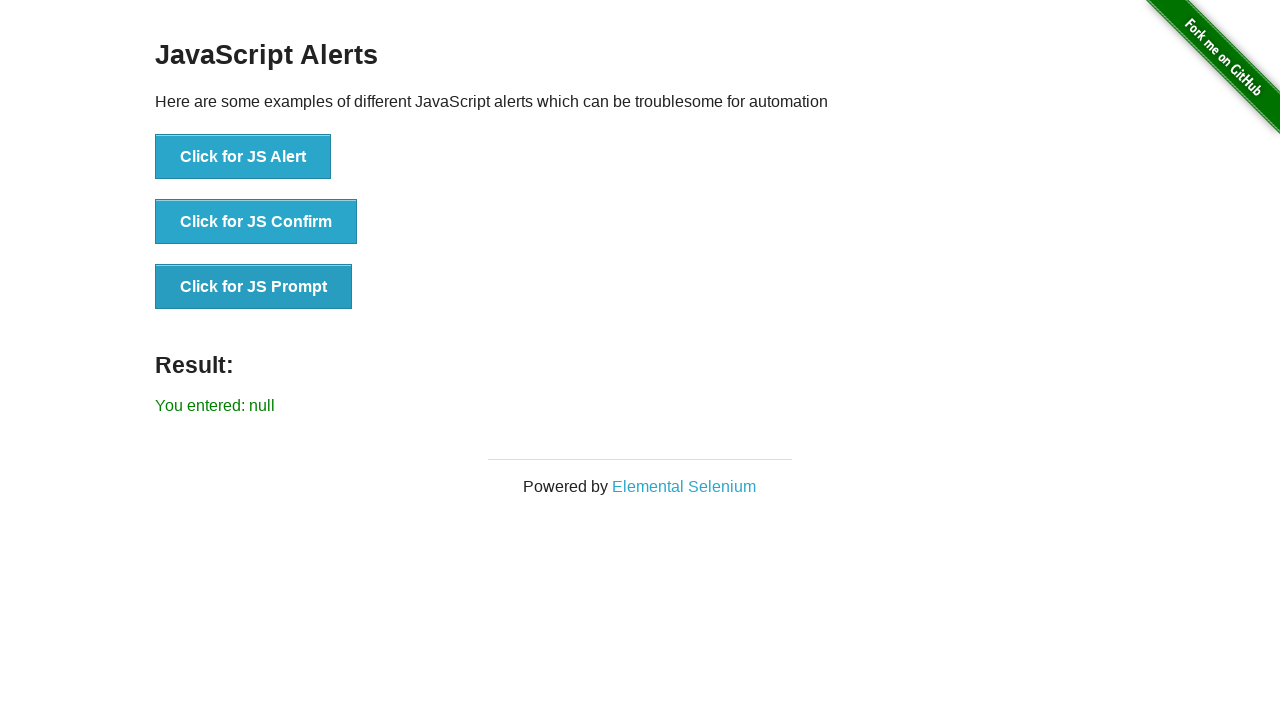

Set up dialog handler to accept prompt with text 'hello world'
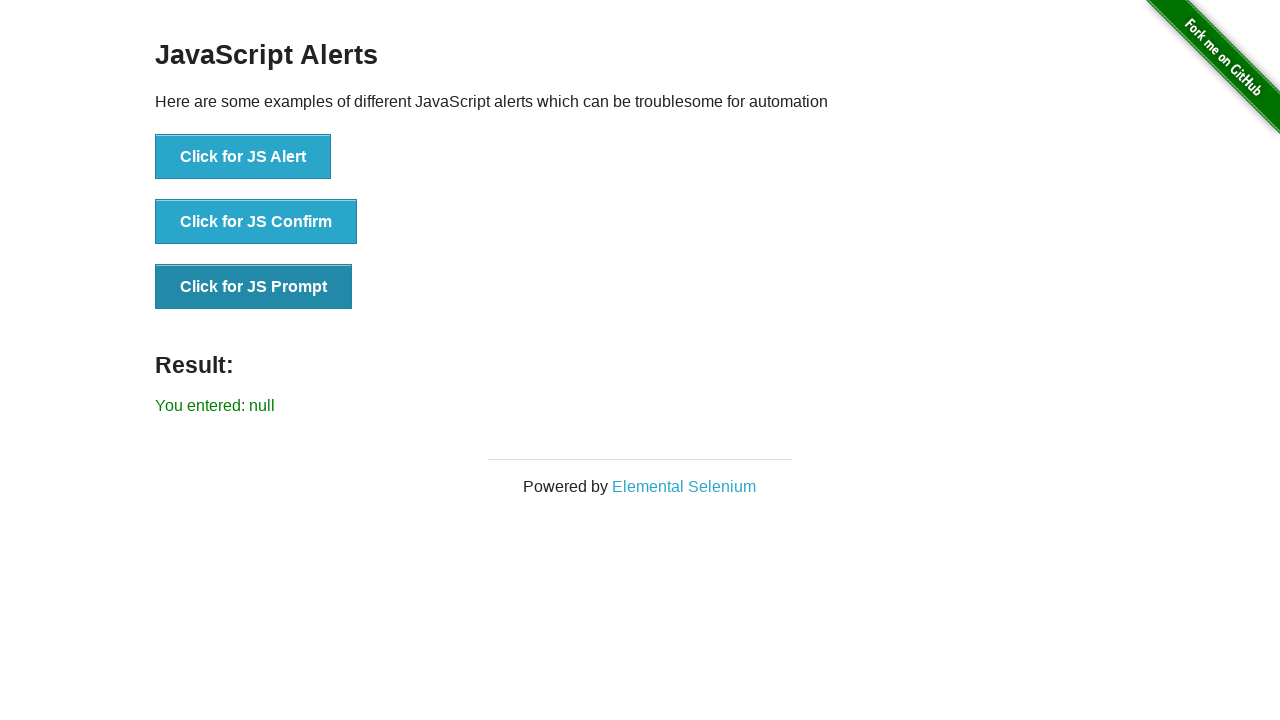

Clicked button again to trigger prompt dialog with handler active at (254, 287) on [onclick='jsPrompt()']
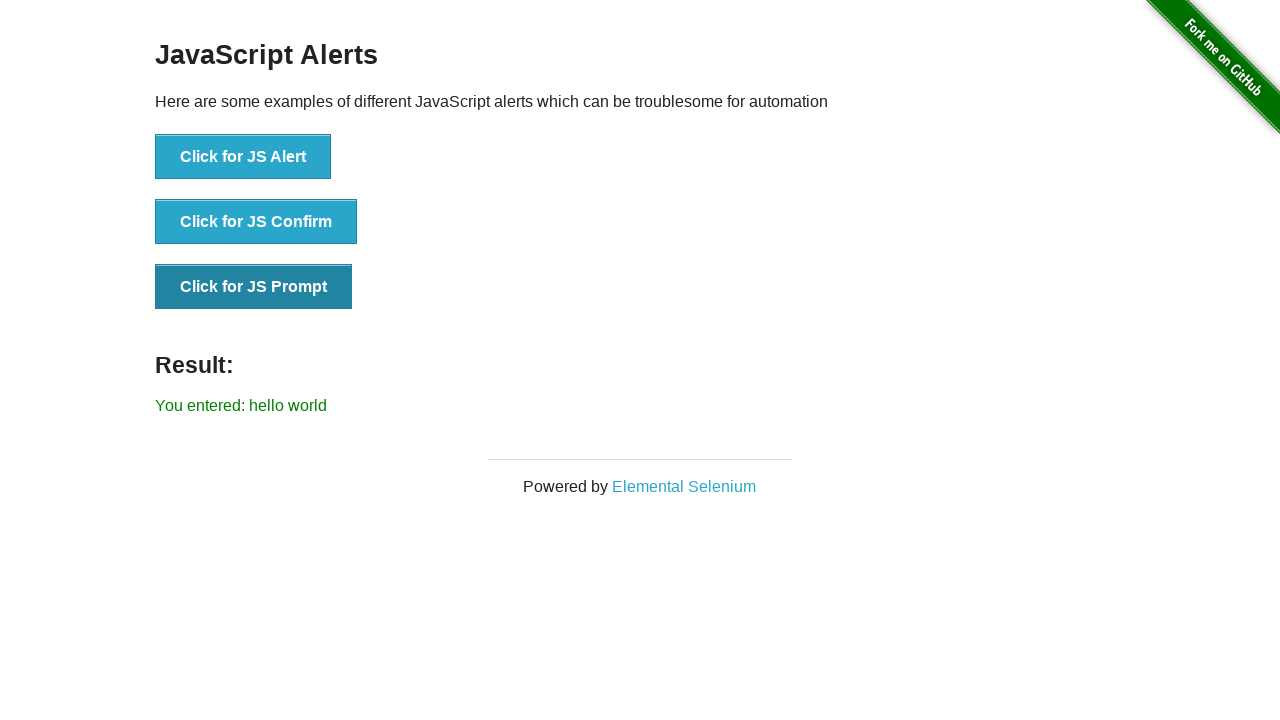

Result message element loaded on page
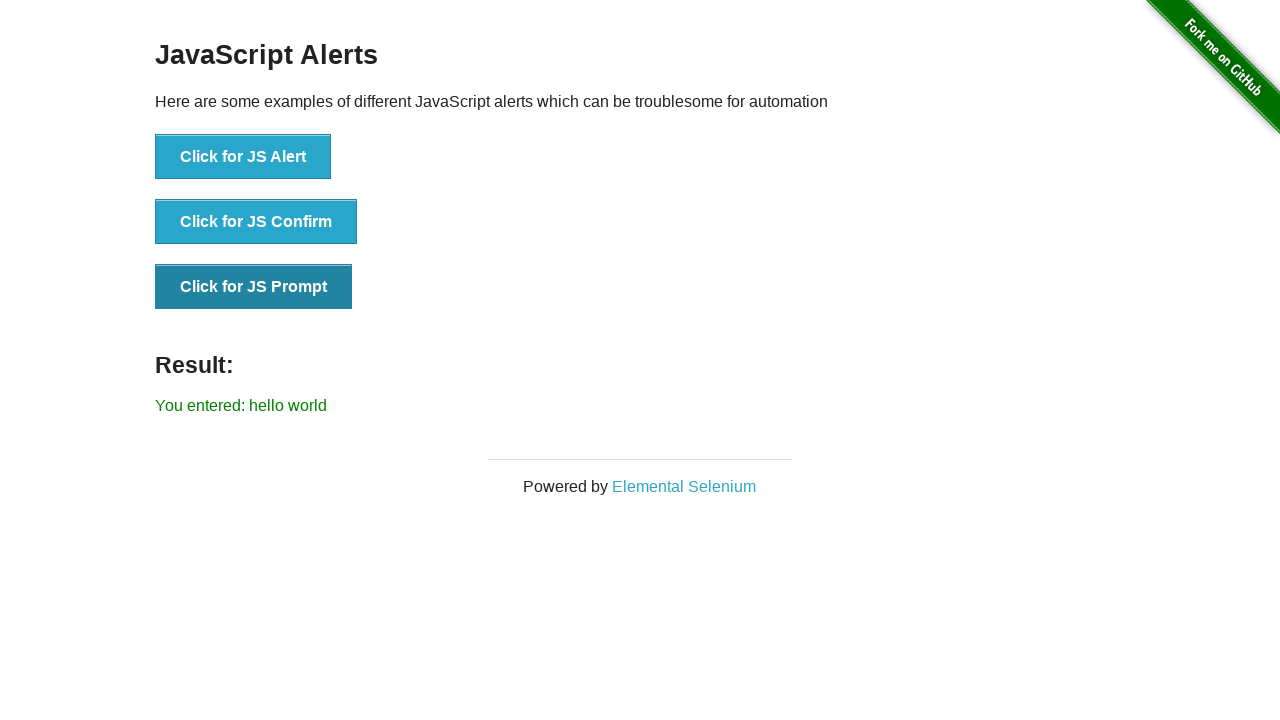

Retrieved result text: 'You entered: hello world'
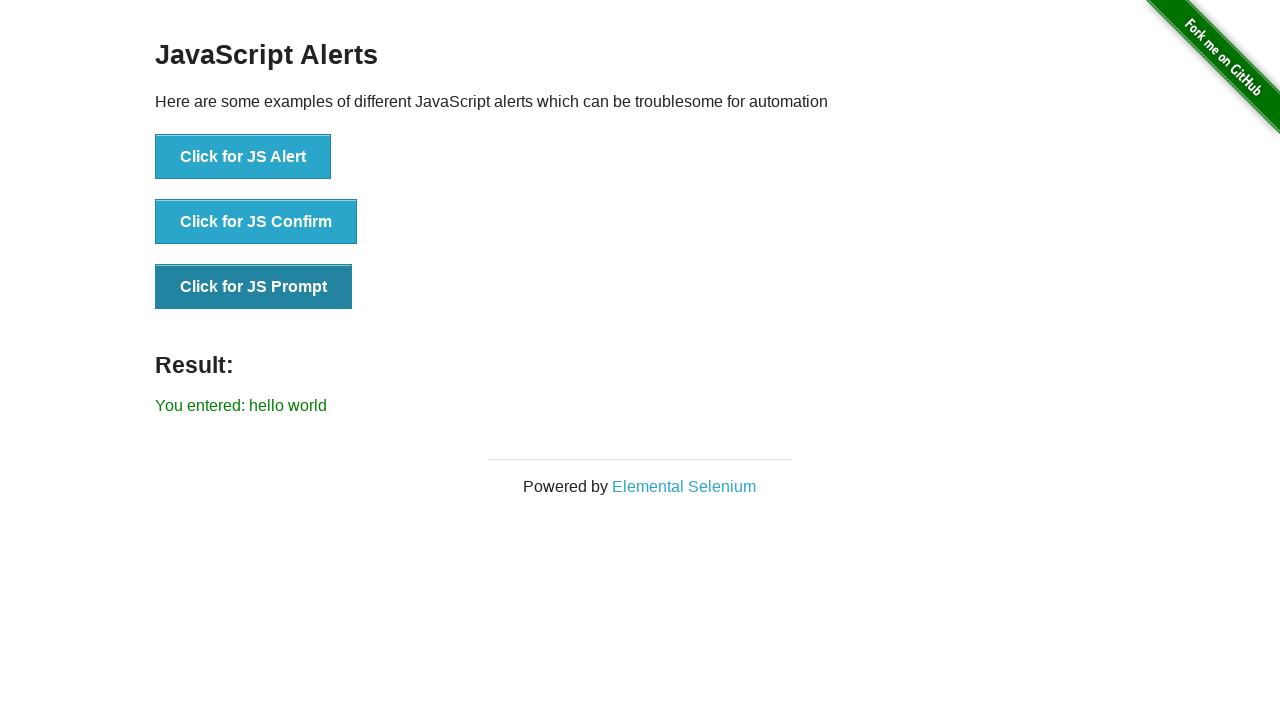

Verified result message displays entered text 'hello world'
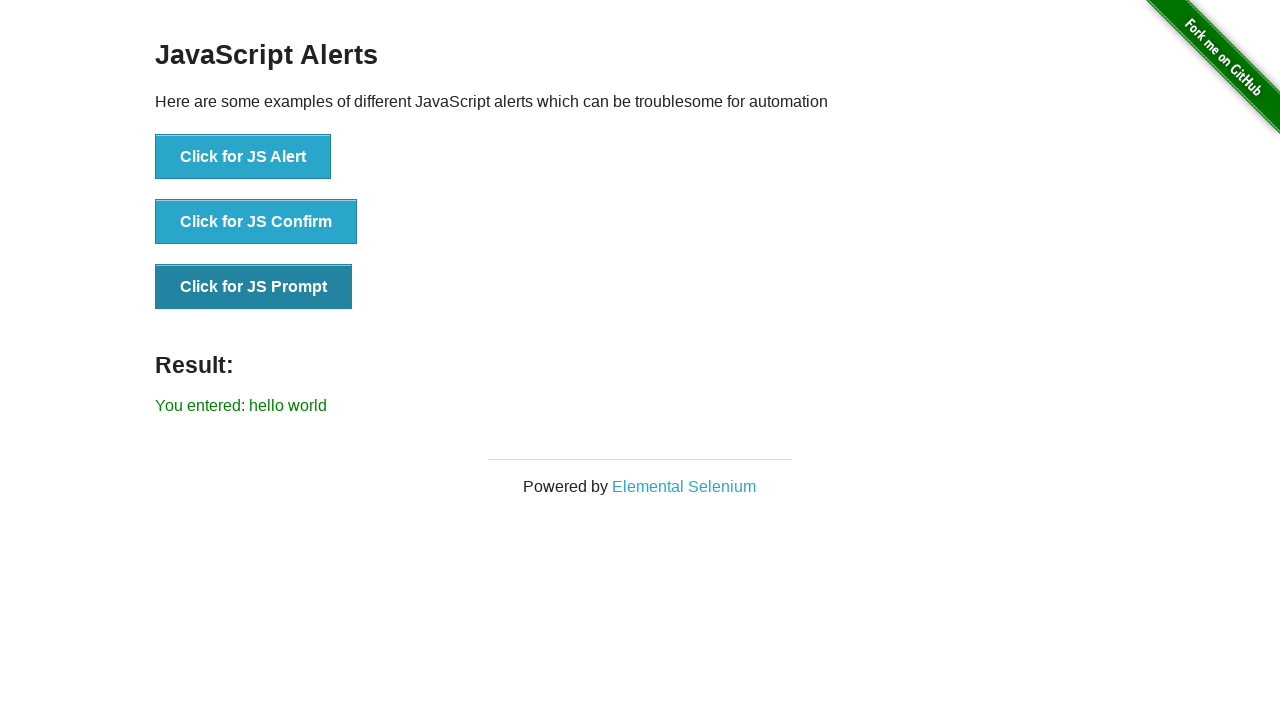

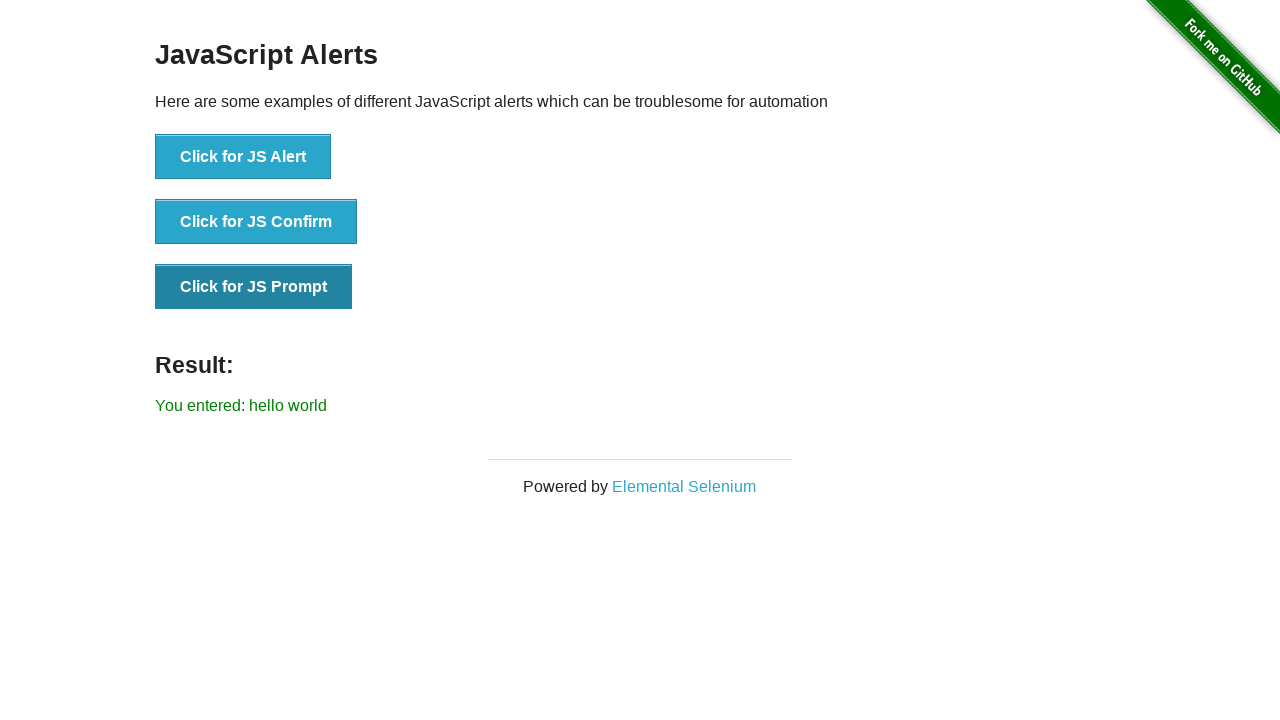